Tests activating a bonus program by filling in name and phone number, submitting the form, and handling the alert popup

Starting URL: https://pizzeria.skillbox.cc/bonus/

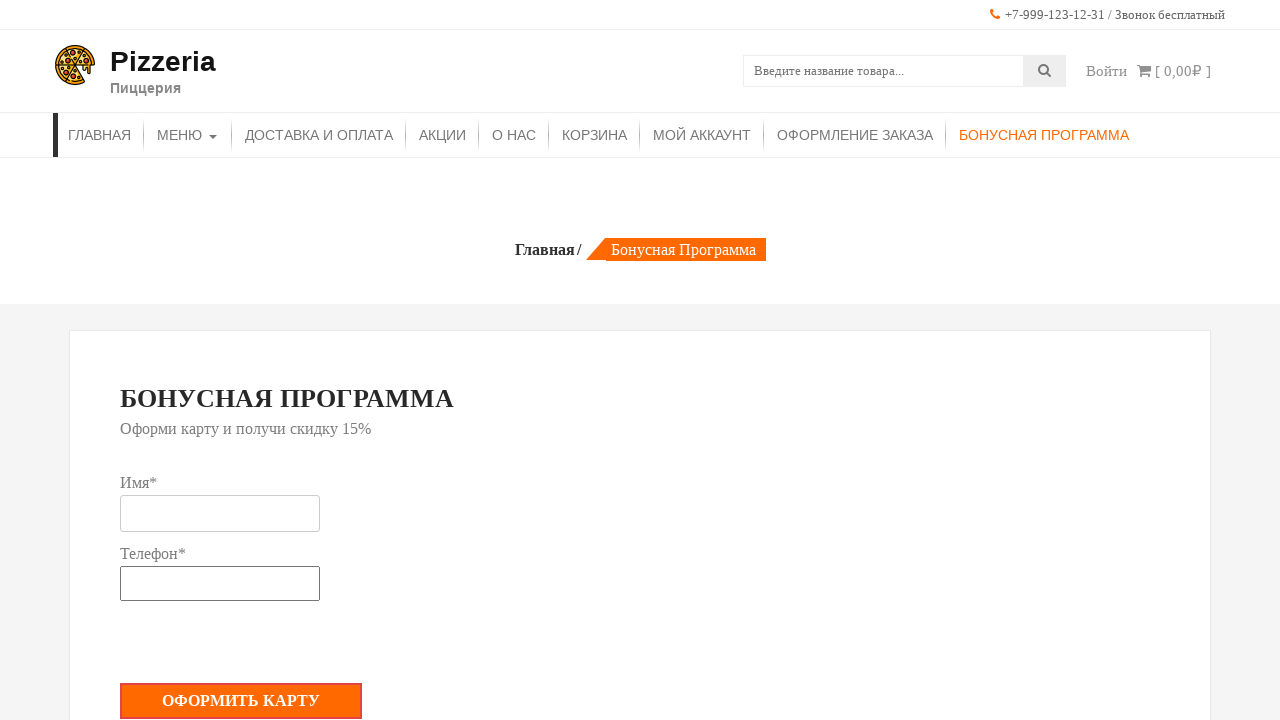

Filled in name field with 'Andrey' on #bonus_username
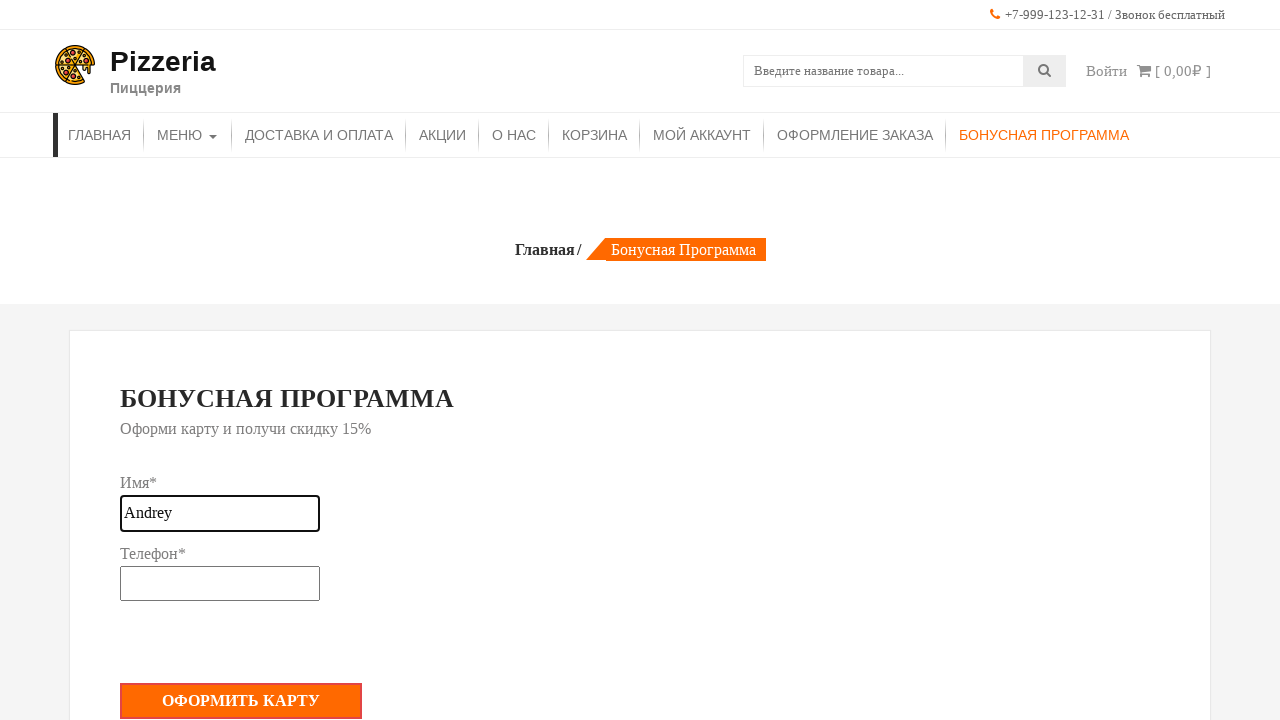

Filled in phone field with '89119998877' on #bonus_phone
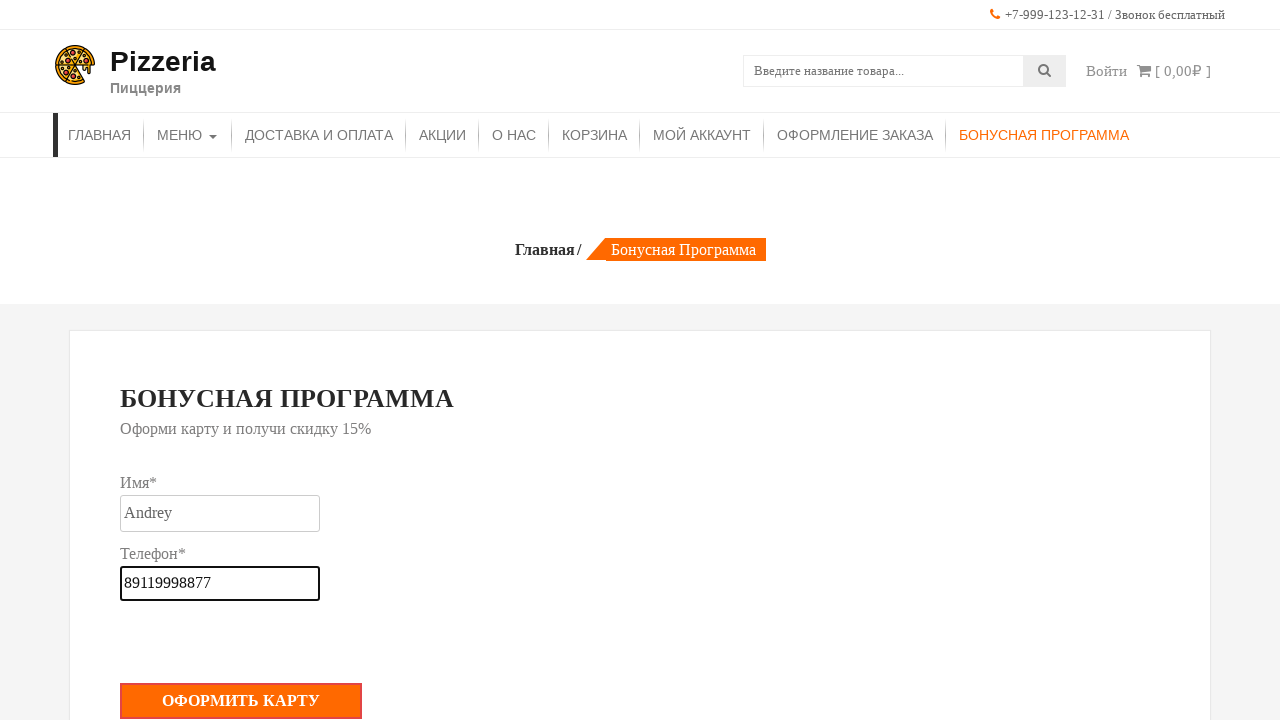

Clicked submit button to activate bonus program at (241, 701) on xpath=//button[@name='bonus']
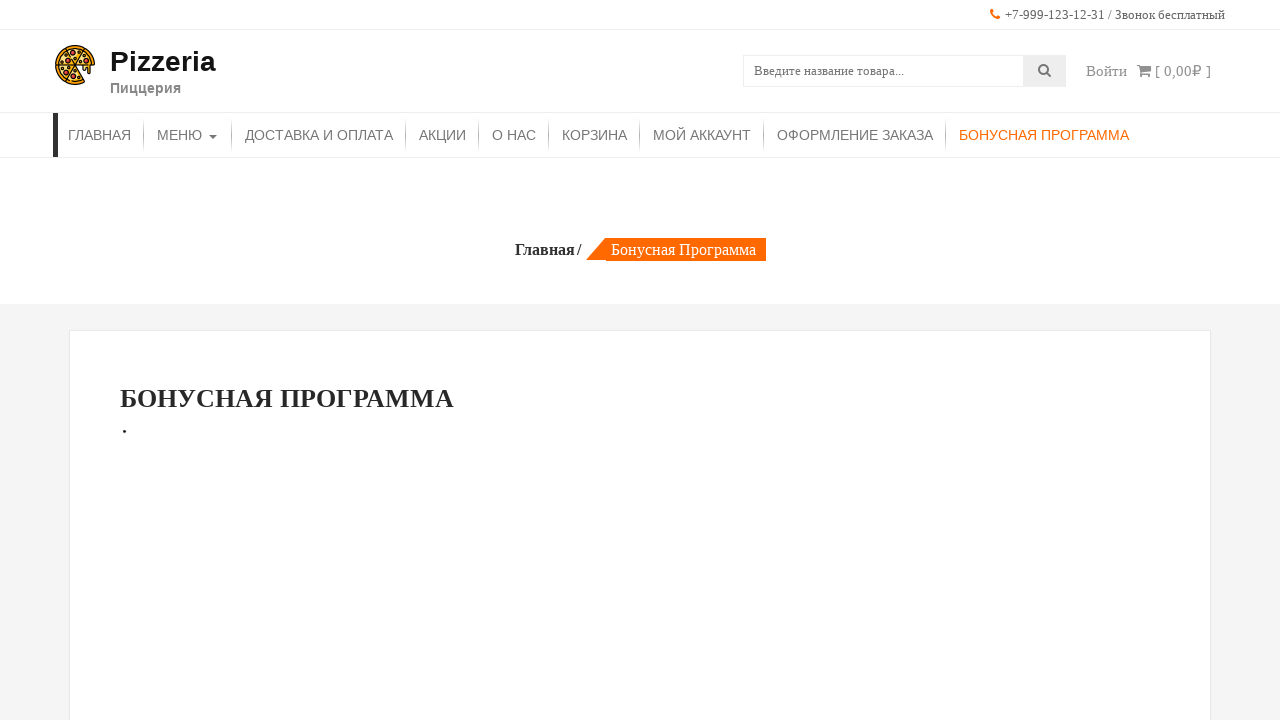

Set up dialog handler to accept alerts
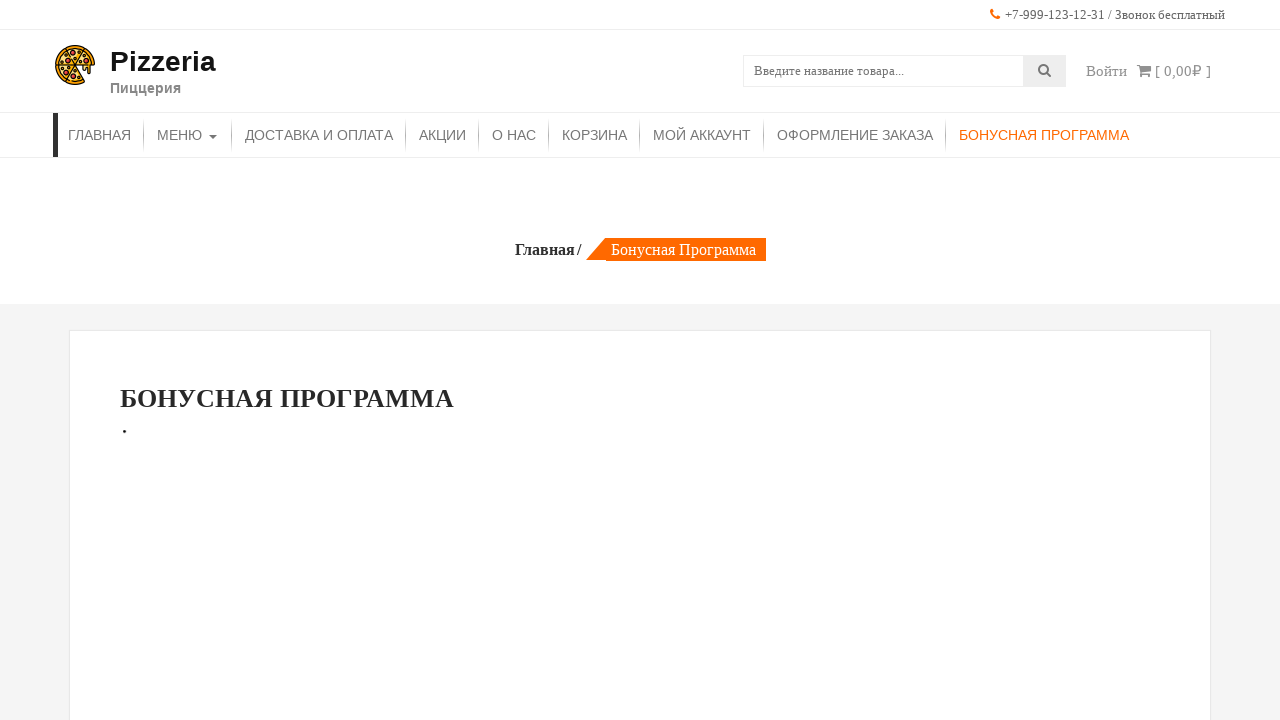

Waited 2 seconds for alert popup to appear and be handled
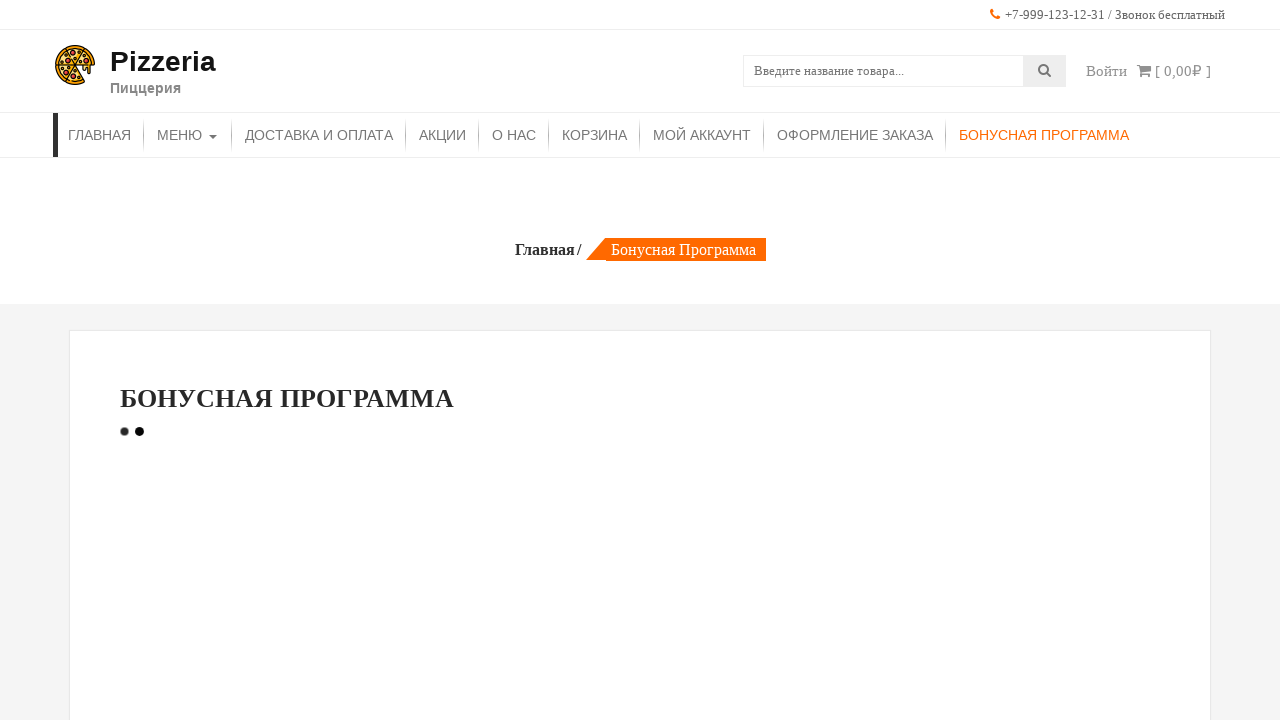

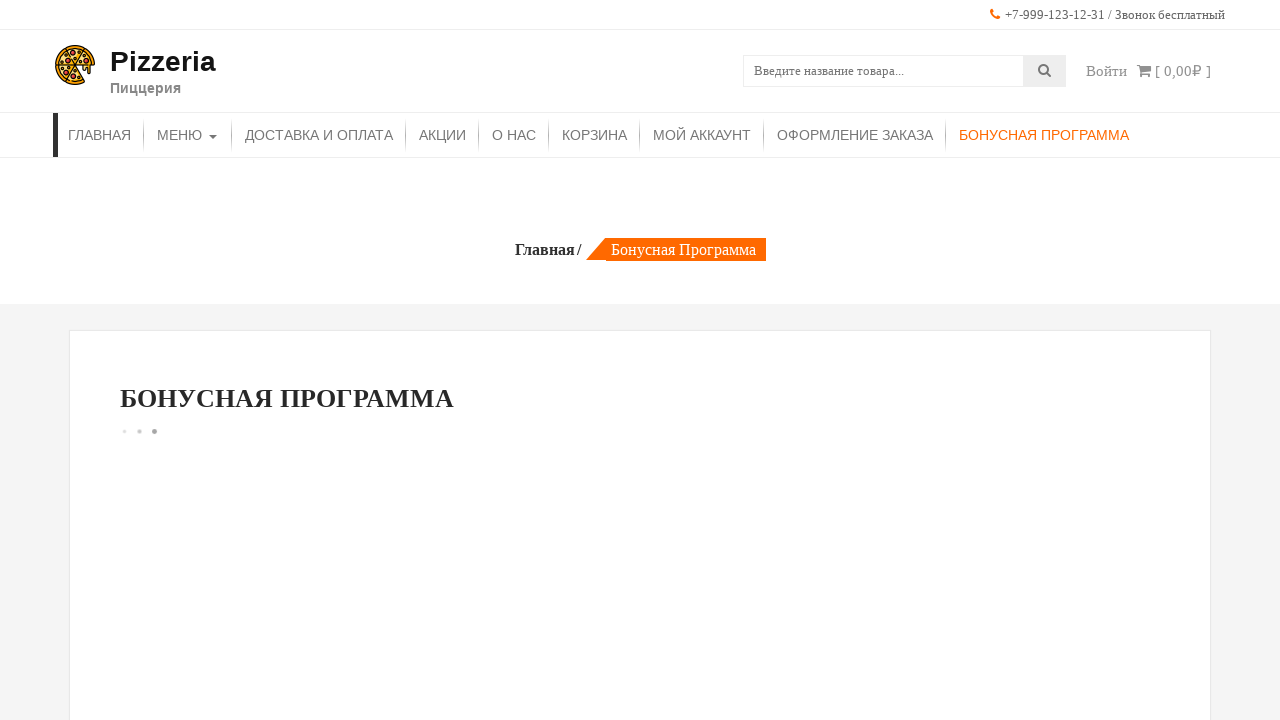